Navigates to the TestNG documentation website and maximizes the browser window

Starting URL: https://testng.org/

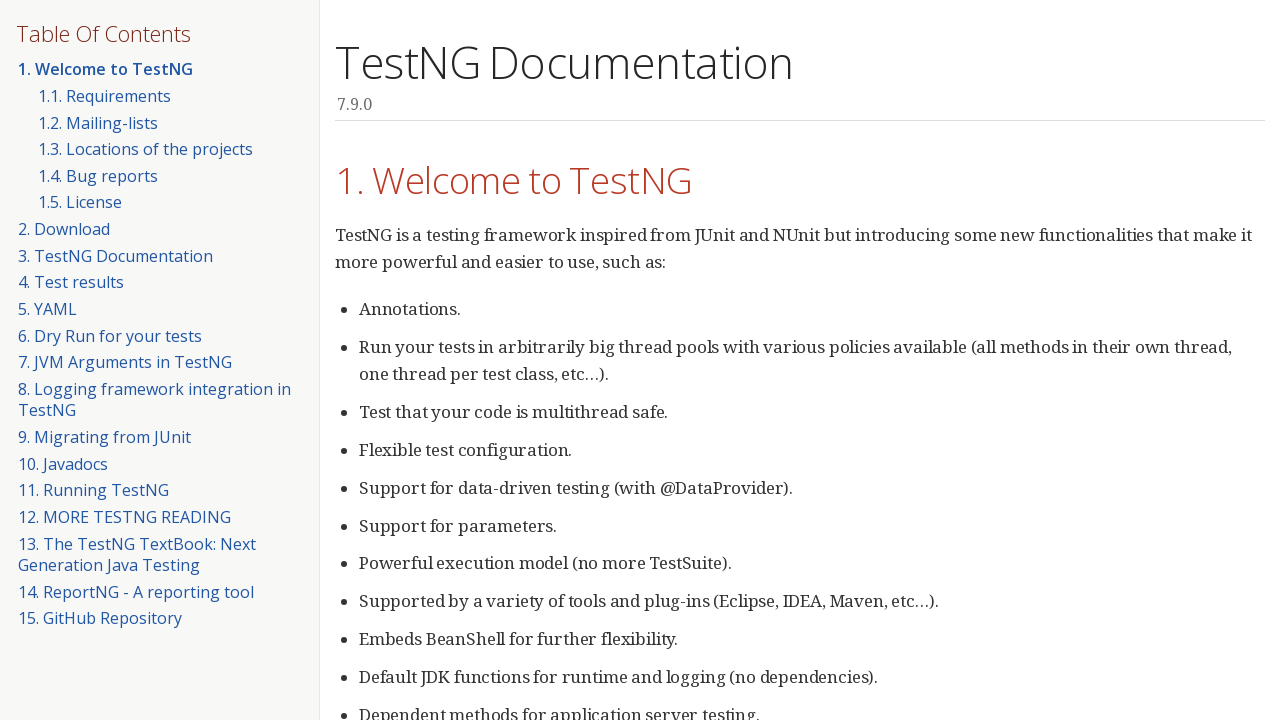

Set viewport size to 1920x1080 to maximize browser window
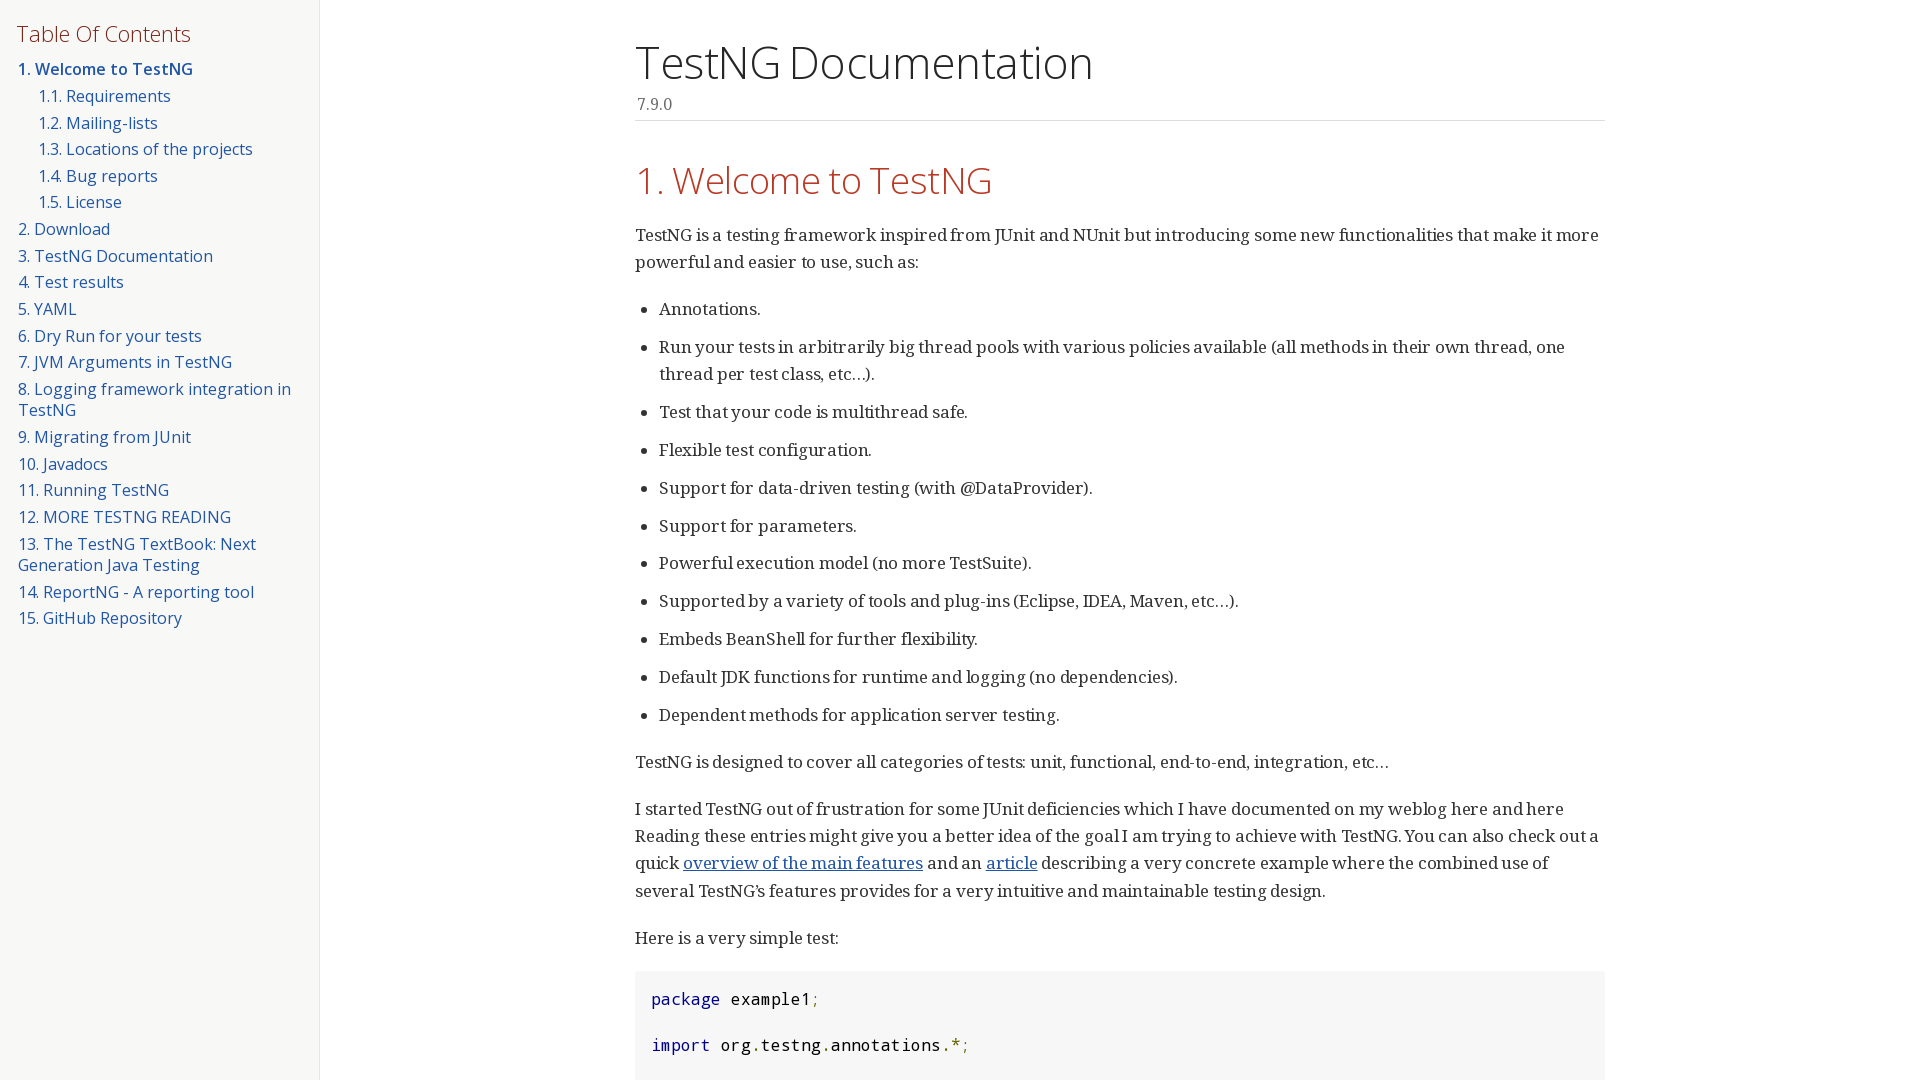

Navigated to TestNG documentation website at https://testng.org/
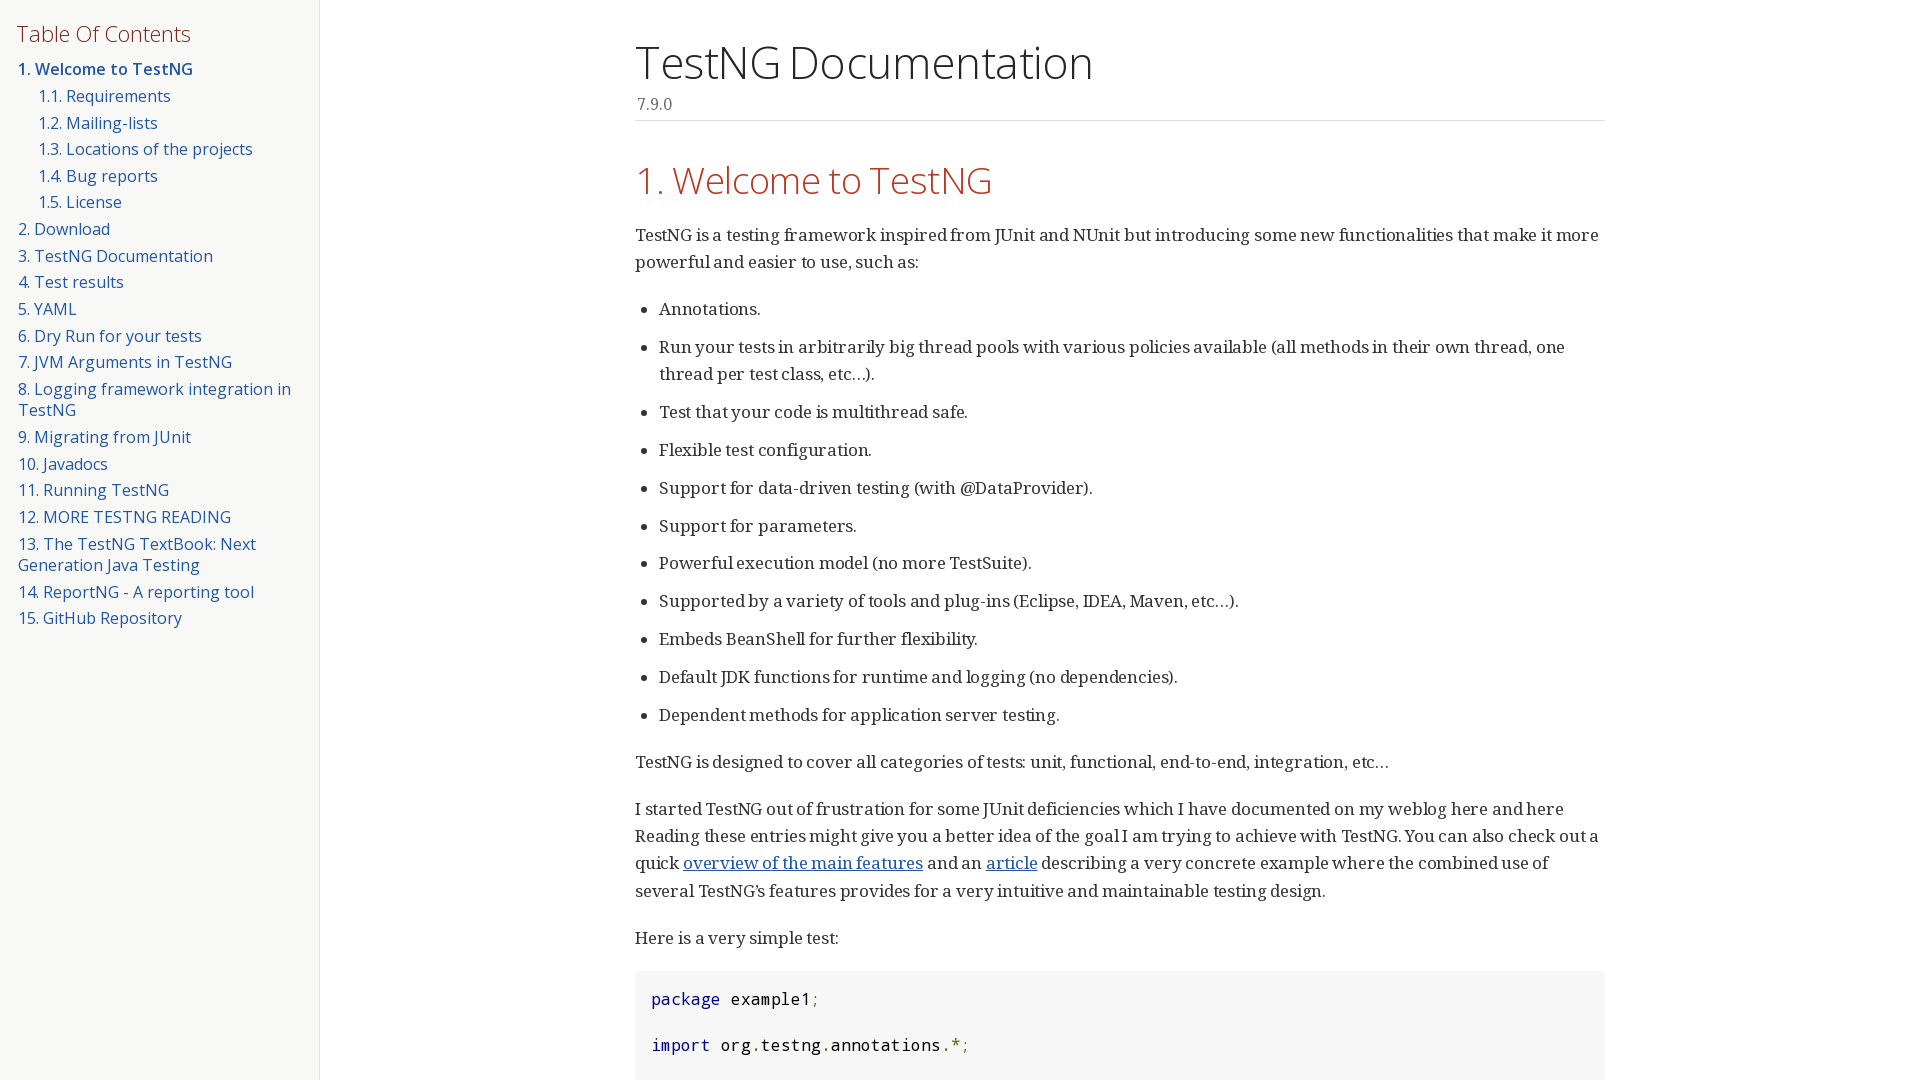

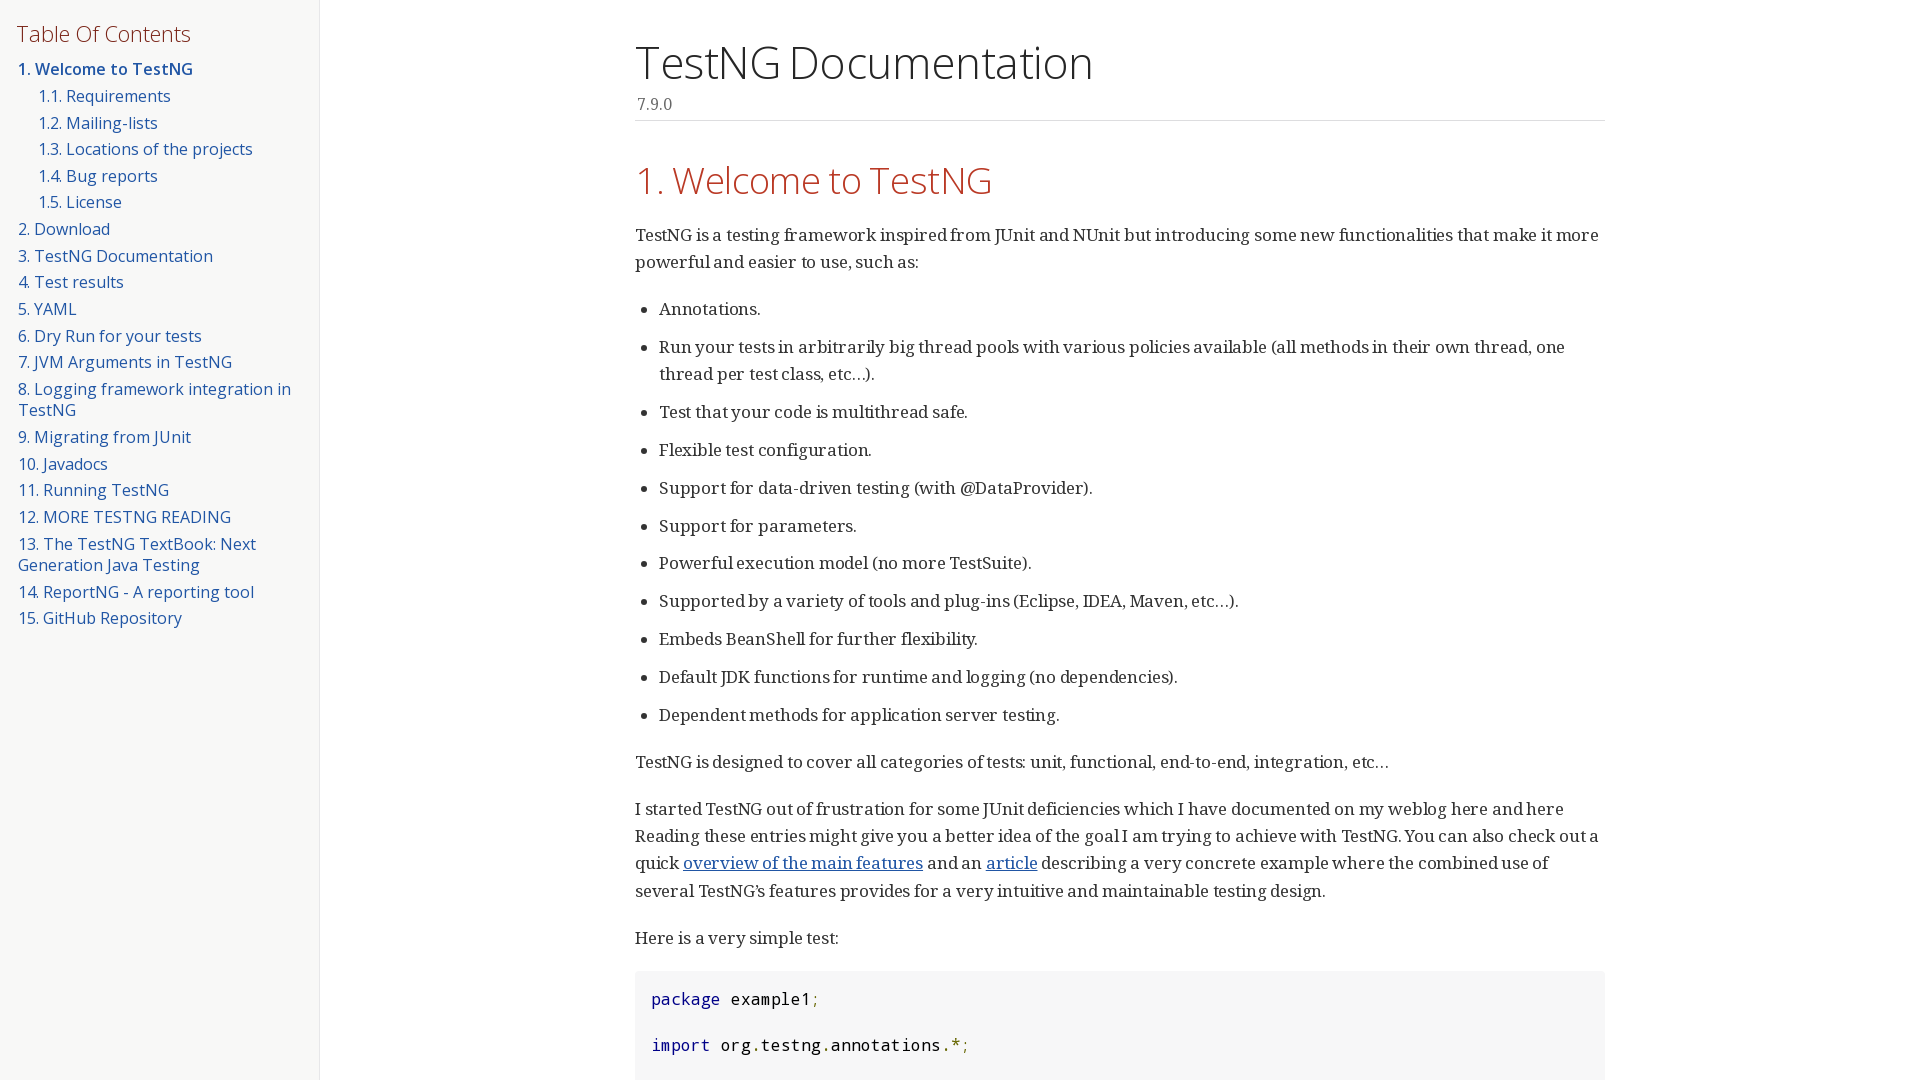